Tests the triangle identifier with invalid triangle sides (2, 2, 5) to verify it correctly identifies it as not a triangle

Starting URL: https://testpages.eviltester.com/styled/apps/triangle/triangle001.html

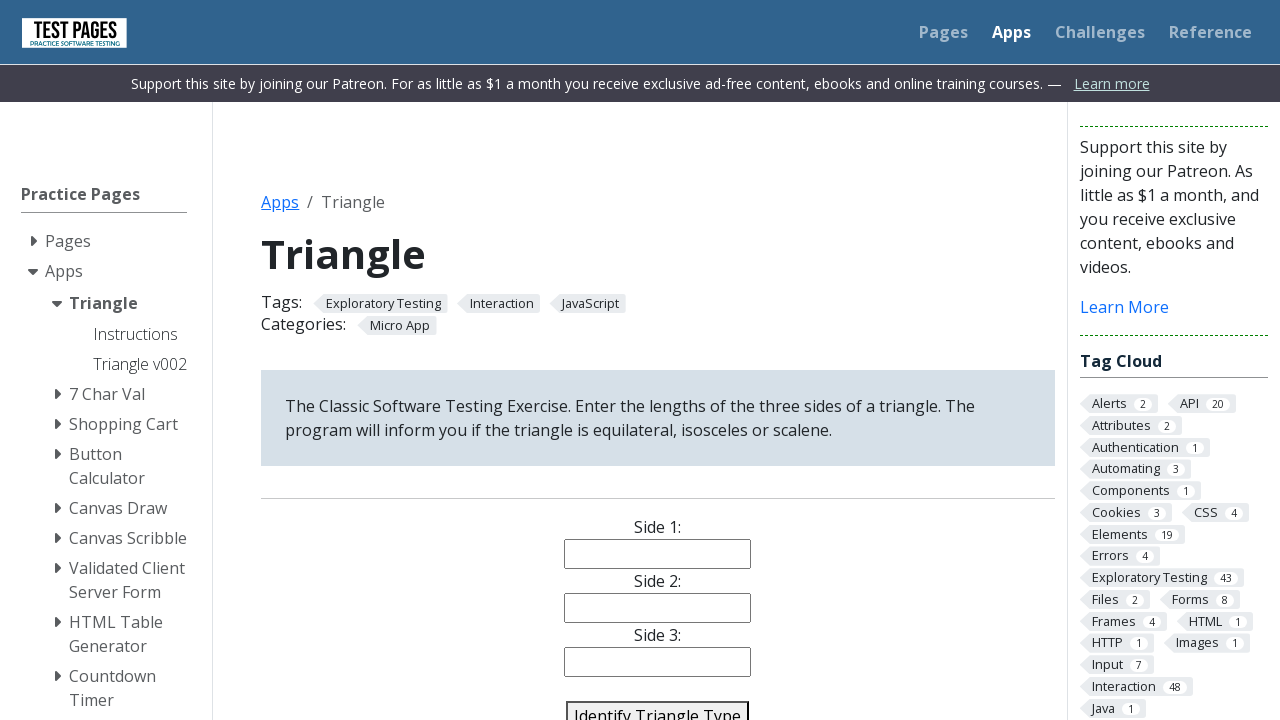

Filled side 1 with value '2' on #side1
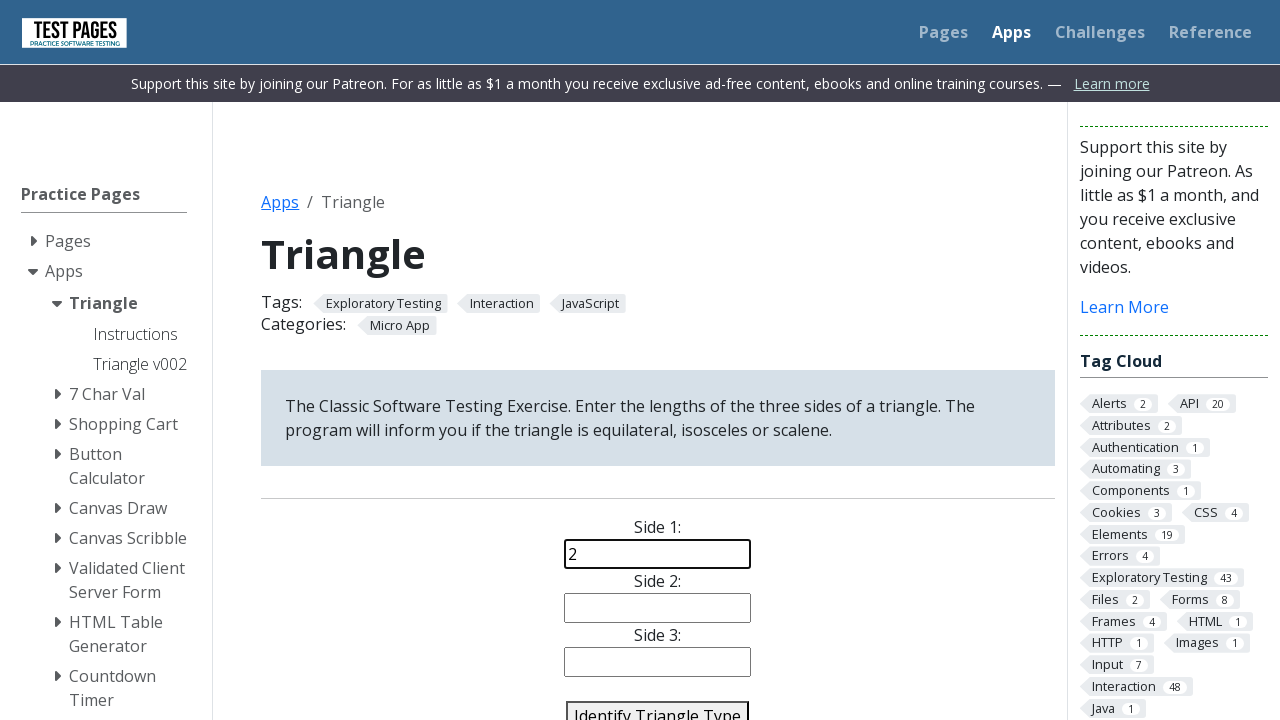

Filled side 2 with value '2' on #side2
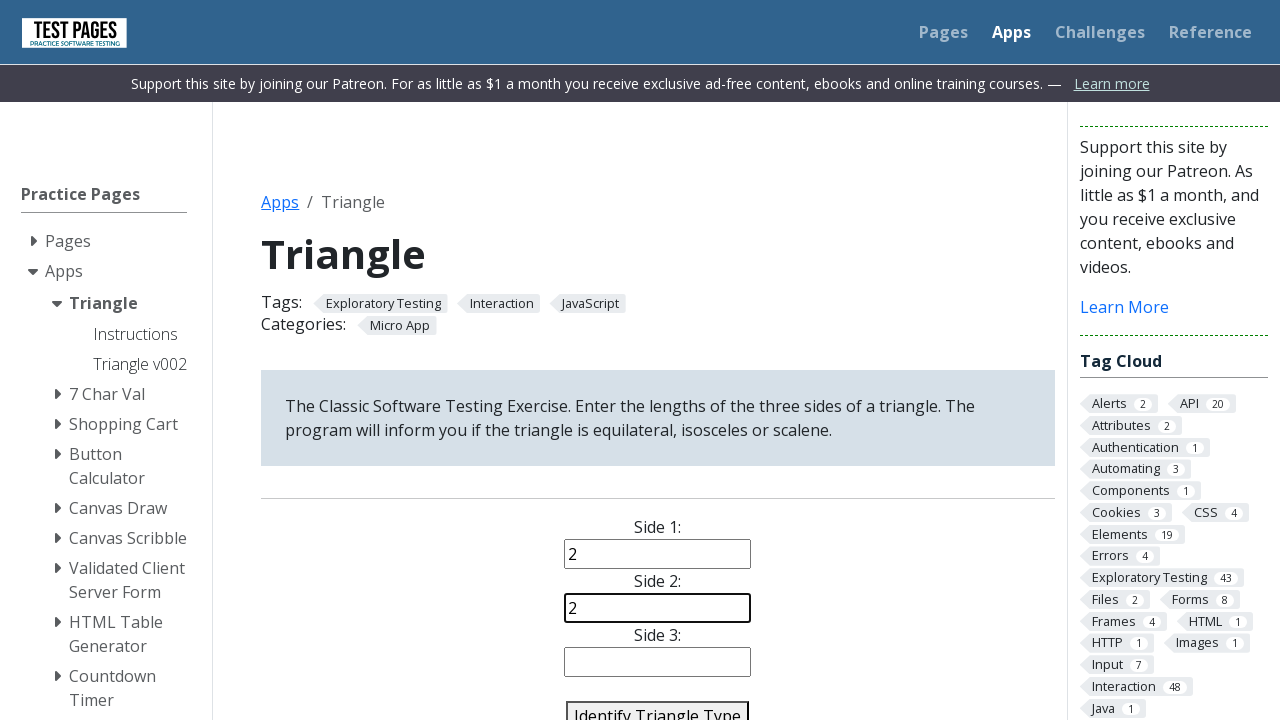

Filled side 3 with value '5' on #side3
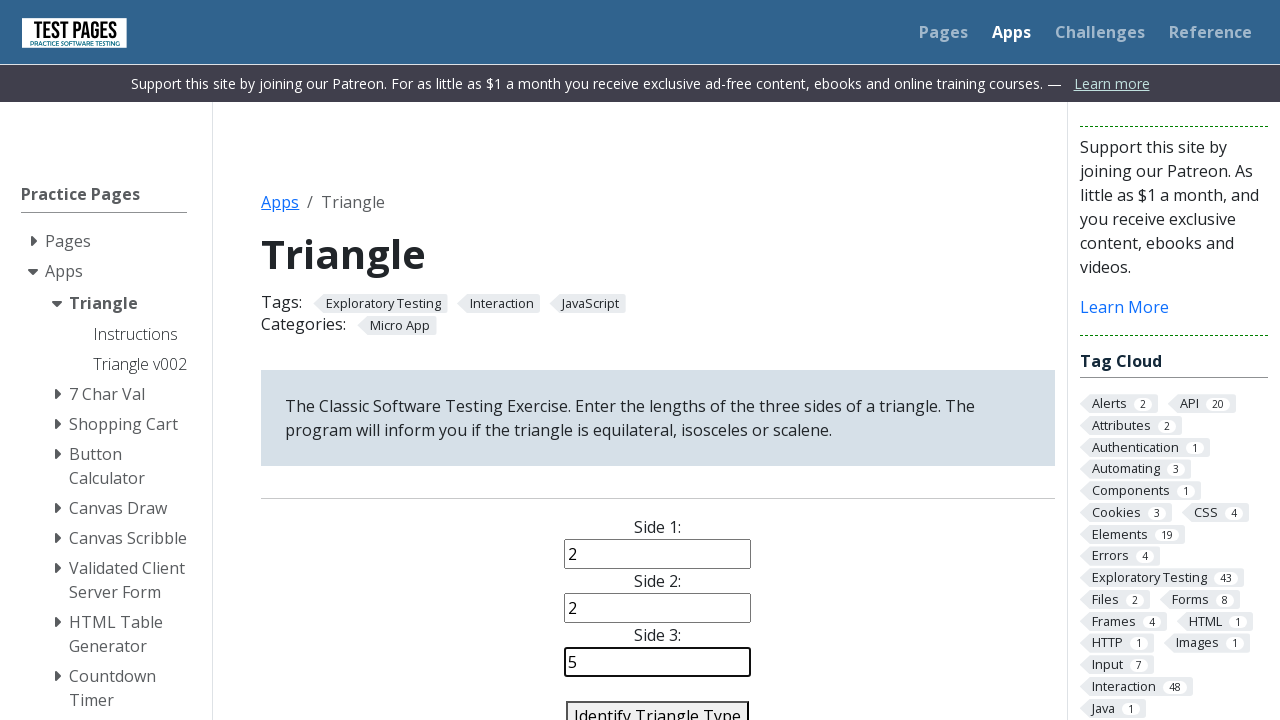

Clicked identify triangle button to validate sides (2, 2, 5) at (658, 705) on #identify-triangle-action
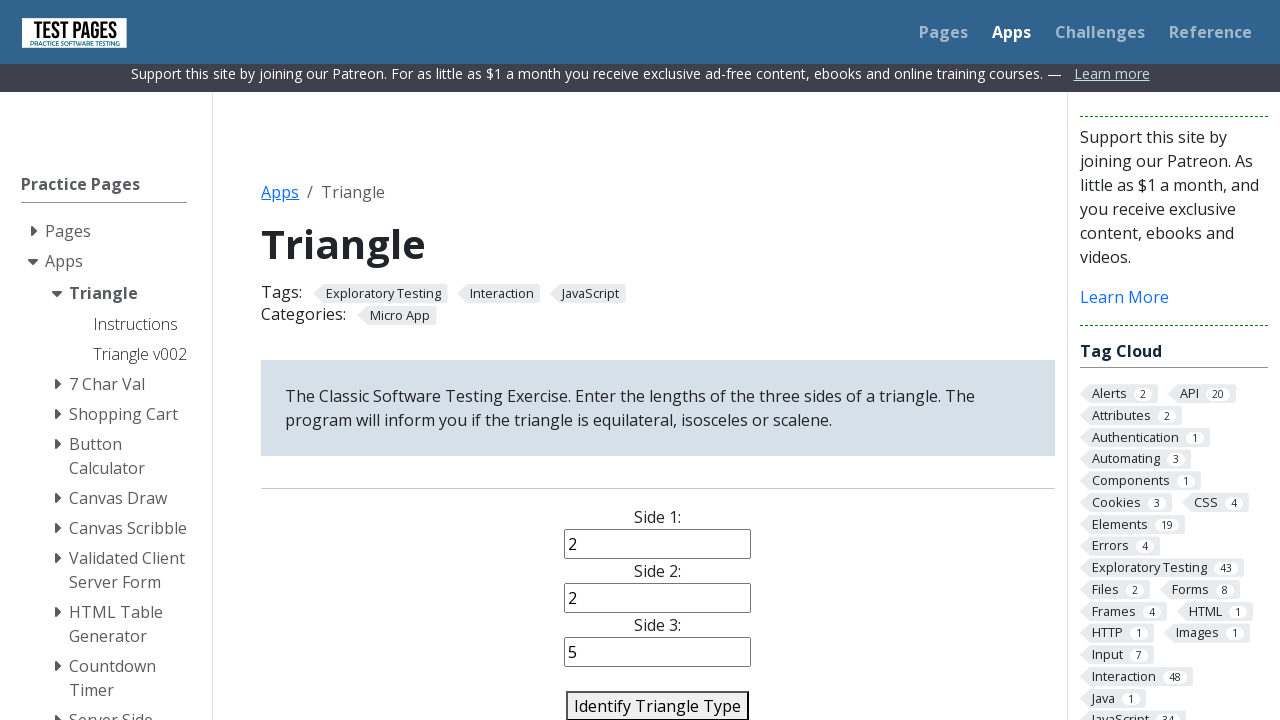

Triangle result appeared indicating invalid triangle
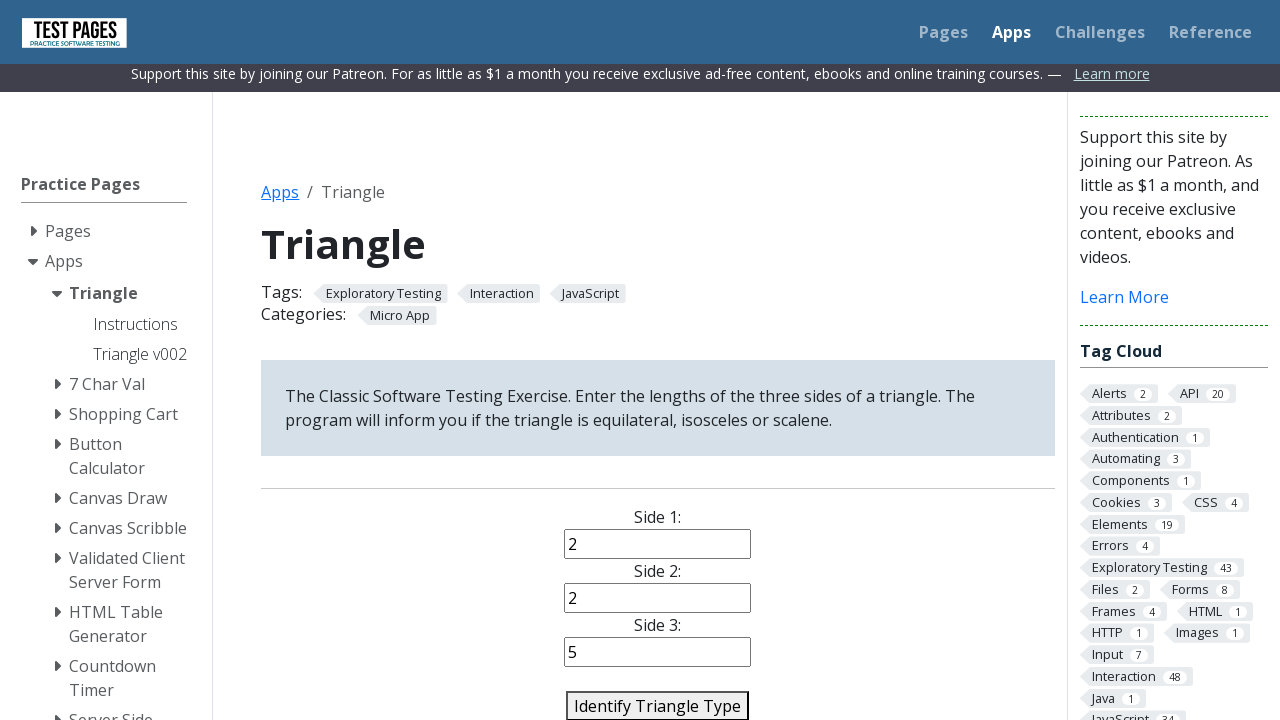

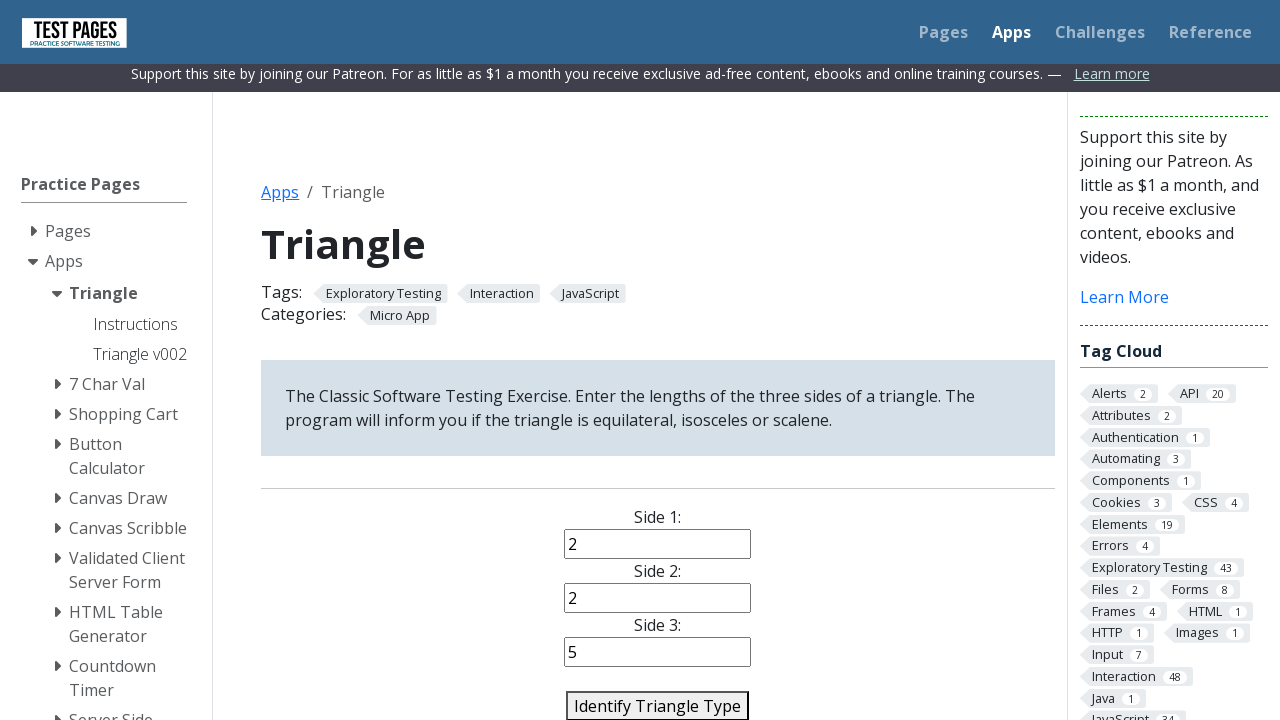